Navigates to Brooks Running women's road running shoes page, scrolls to load all lazy-loaded products, and verifies product ratings are displayed.

Starting URL: https://www.brooksrunning.com/en_us/womens/shoes/road-running-shoes/

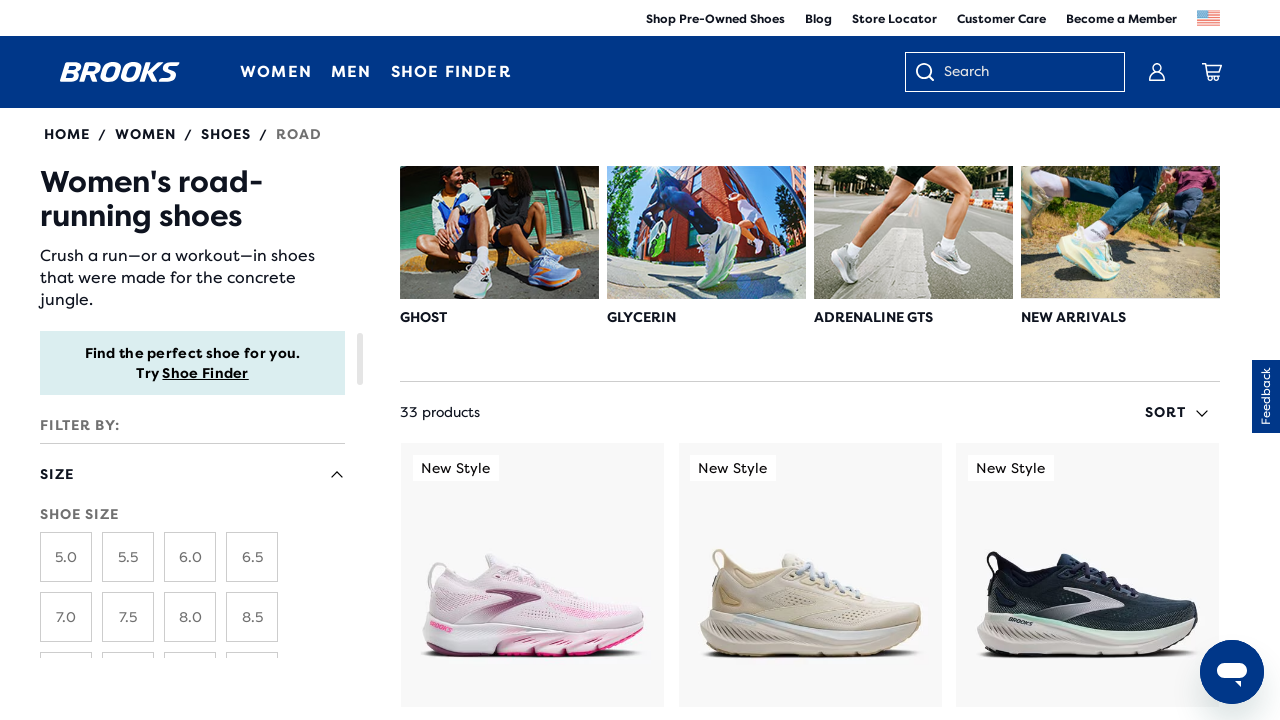

Waited for product ratings to load
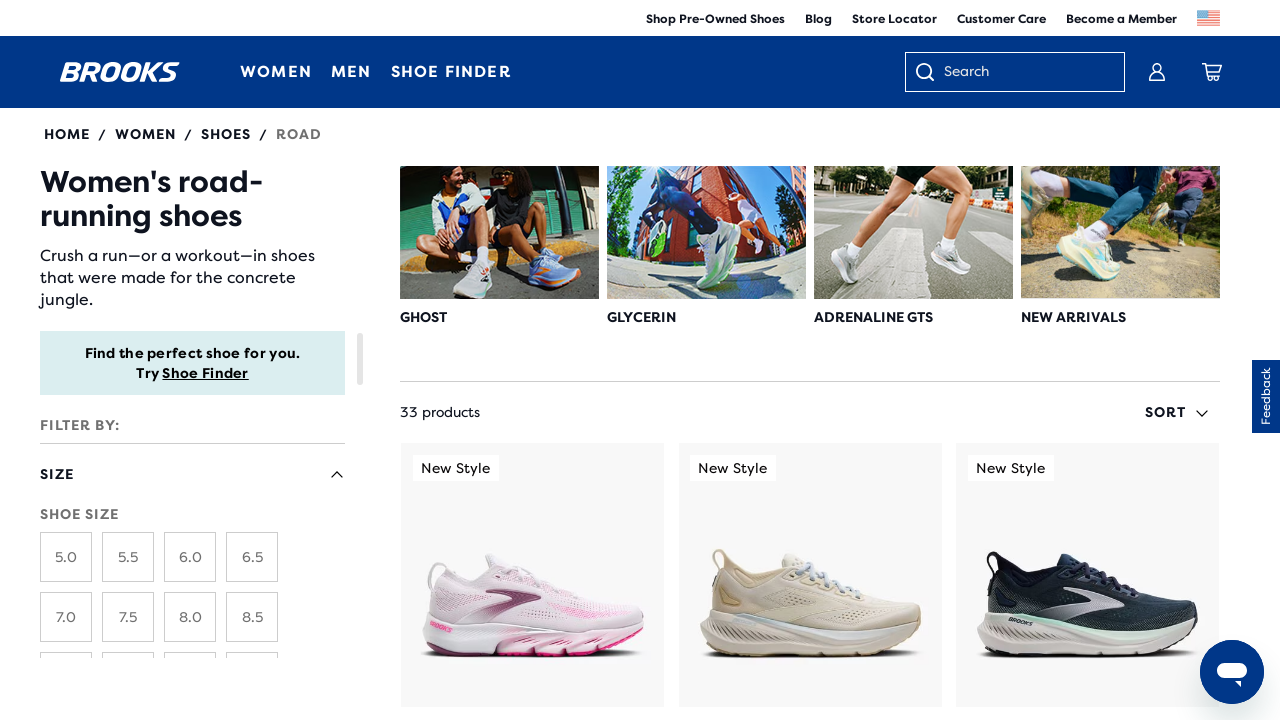

Retrieved initial page scroll height
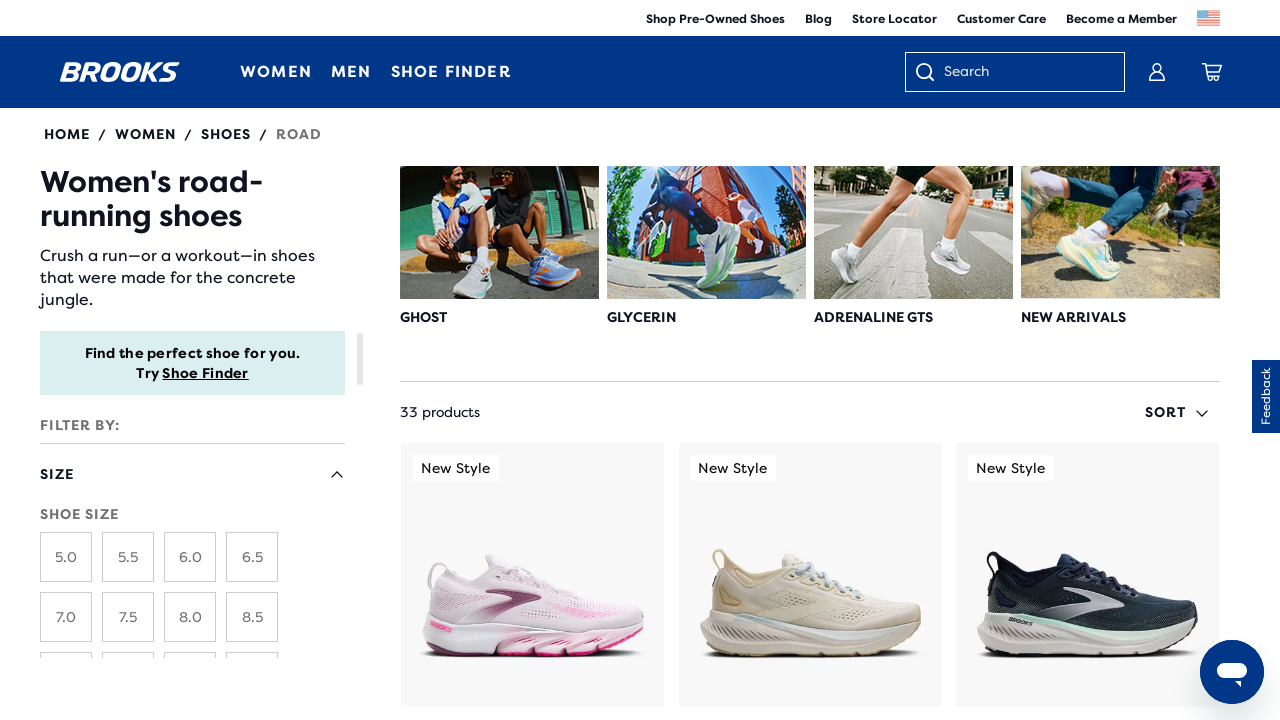

Scrolled to bottom of page to trigger lazy-loading
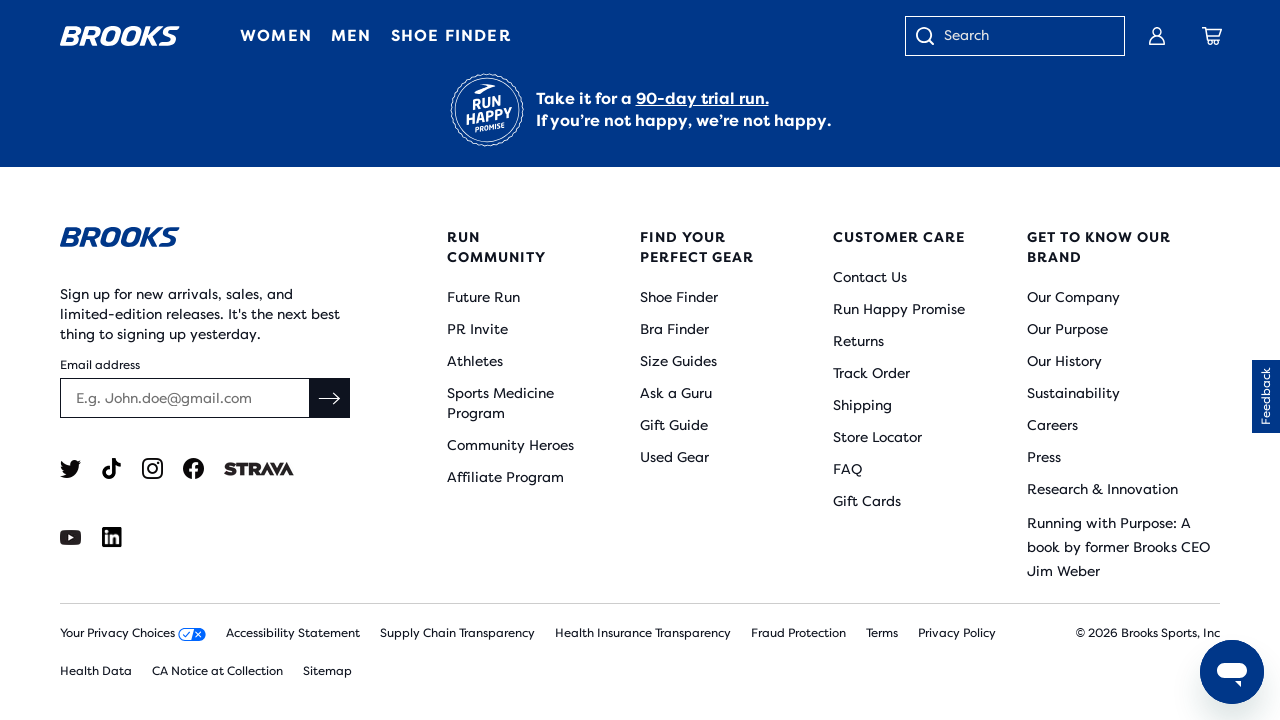

Waited 2 seconds for products to load
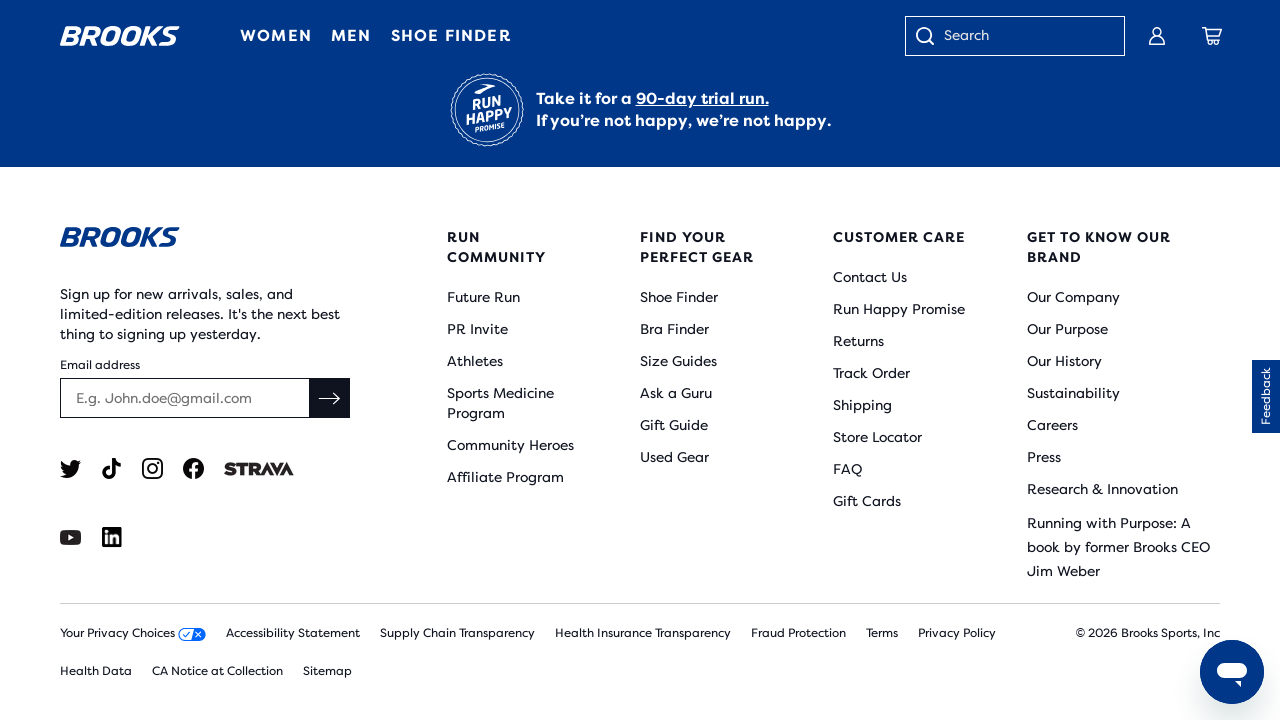

Retrieved updated page scroll height
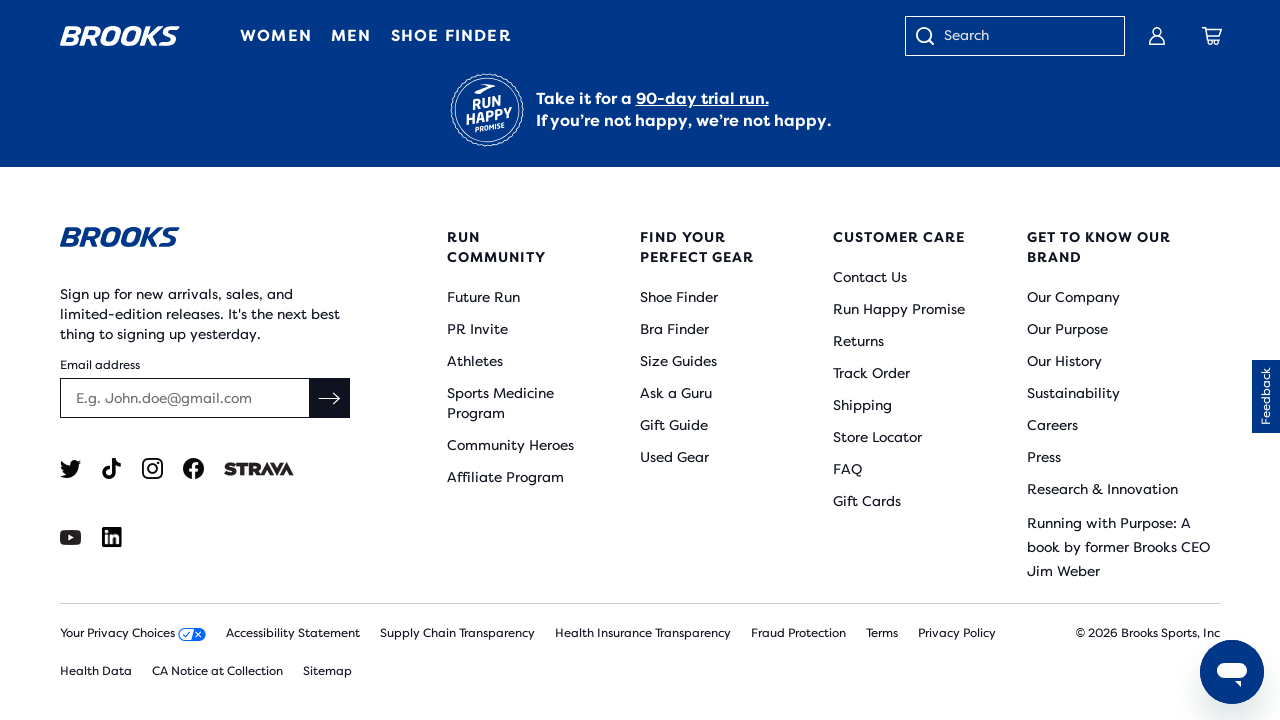

Verified product ratings are displayed on the page
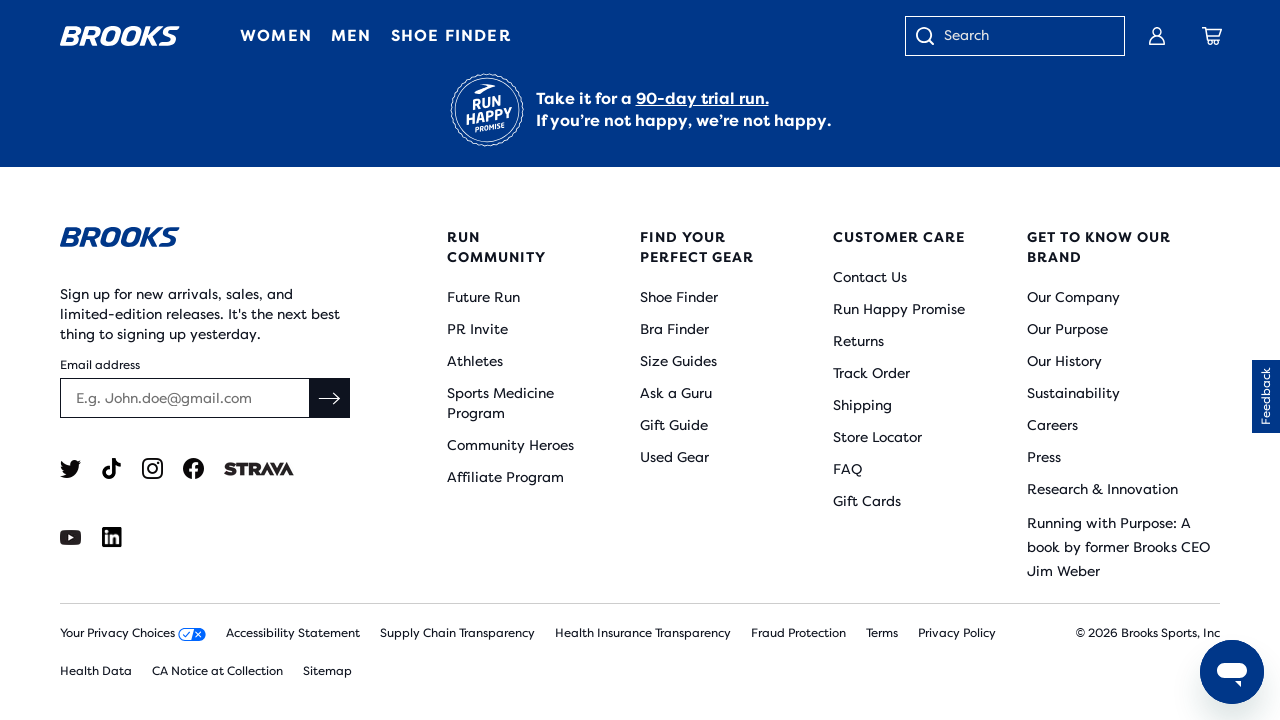

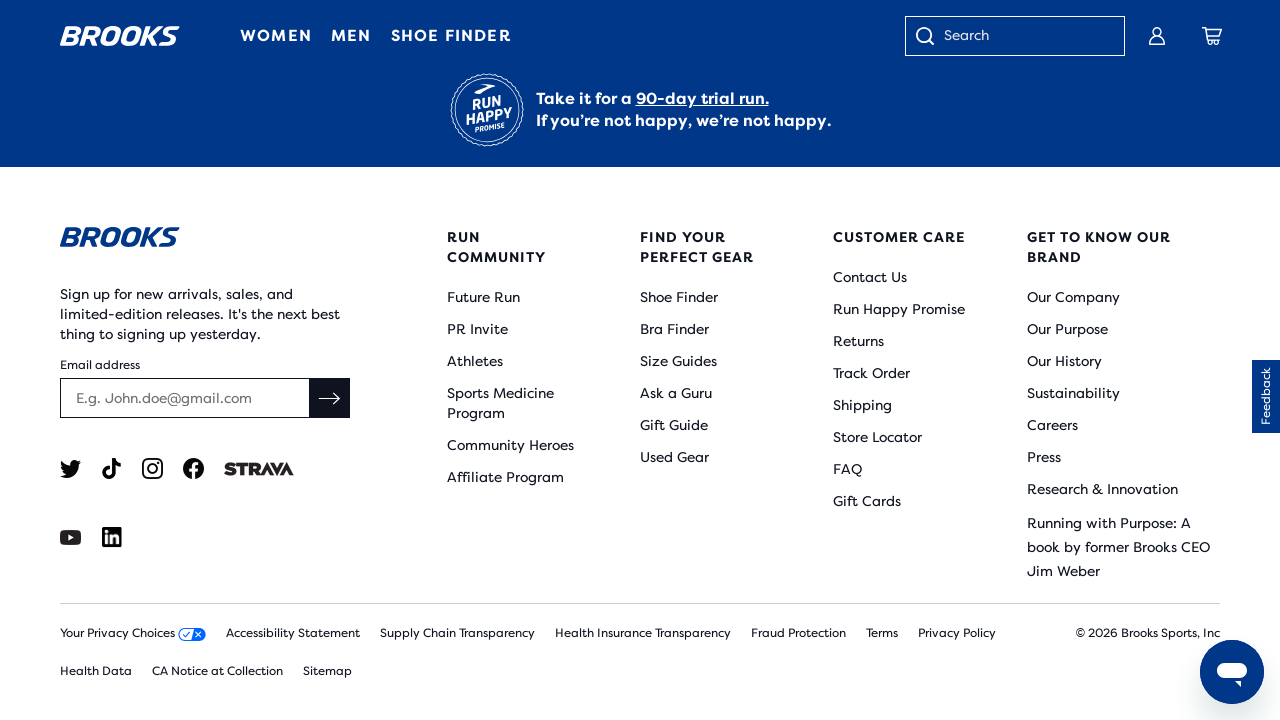